Tests unhandled OK alert behavior with accept setting by clicking the JS Alert button and then clicking on the result element

Starting URL: https://the-internet.herokuapp.com/javascript_alerts

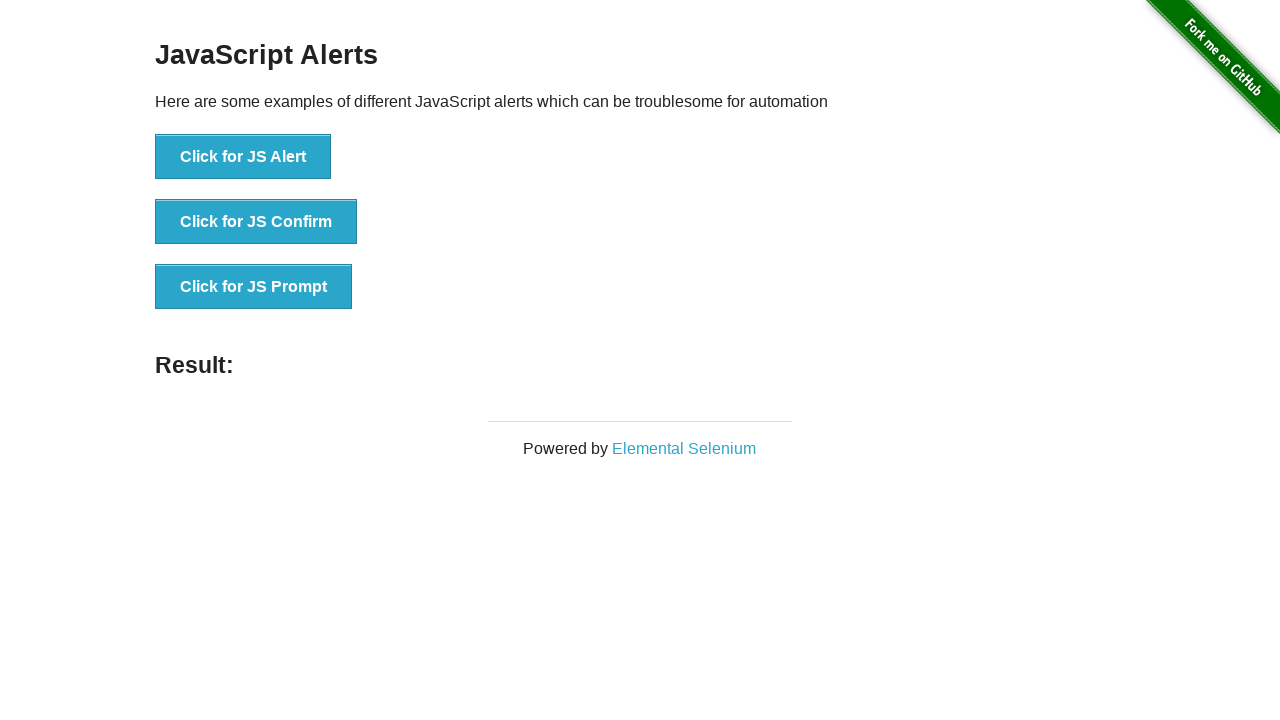

Clicked the JS Alert button to trigger simple alert at (243, 157) on xpath=//button[text()='Click for JS Alert']
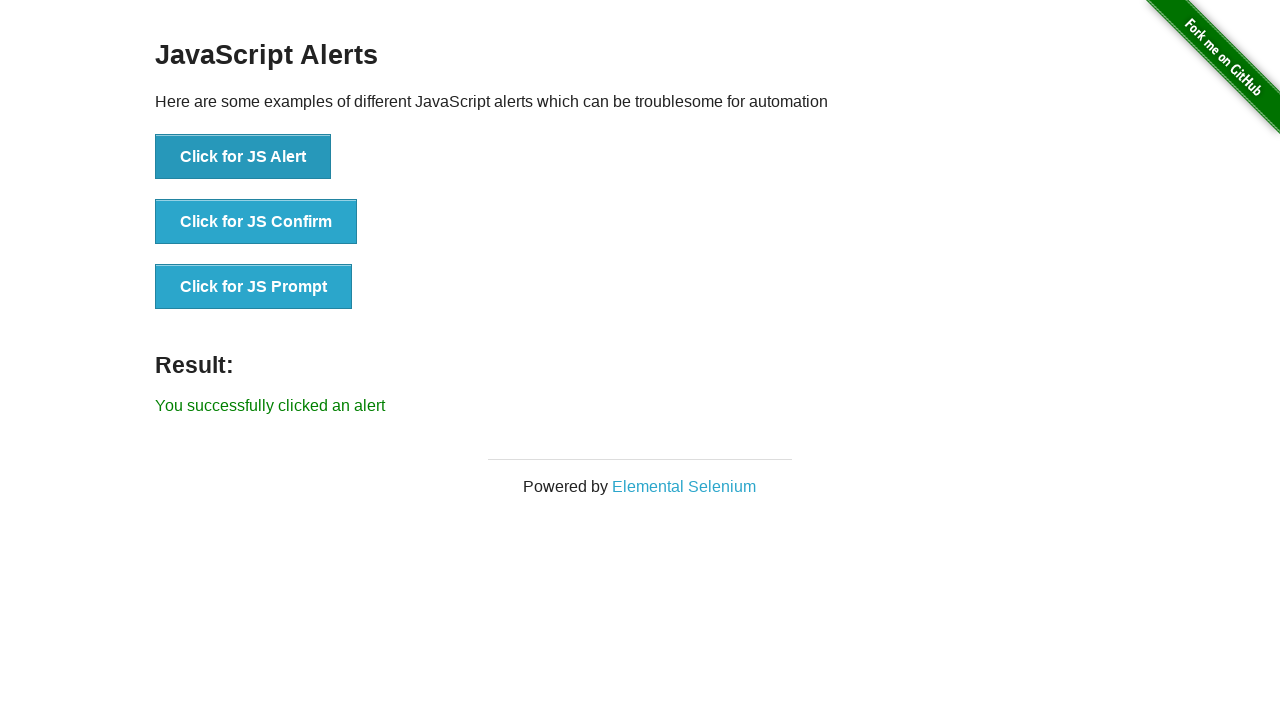

Set up dialog handler to accept alerts
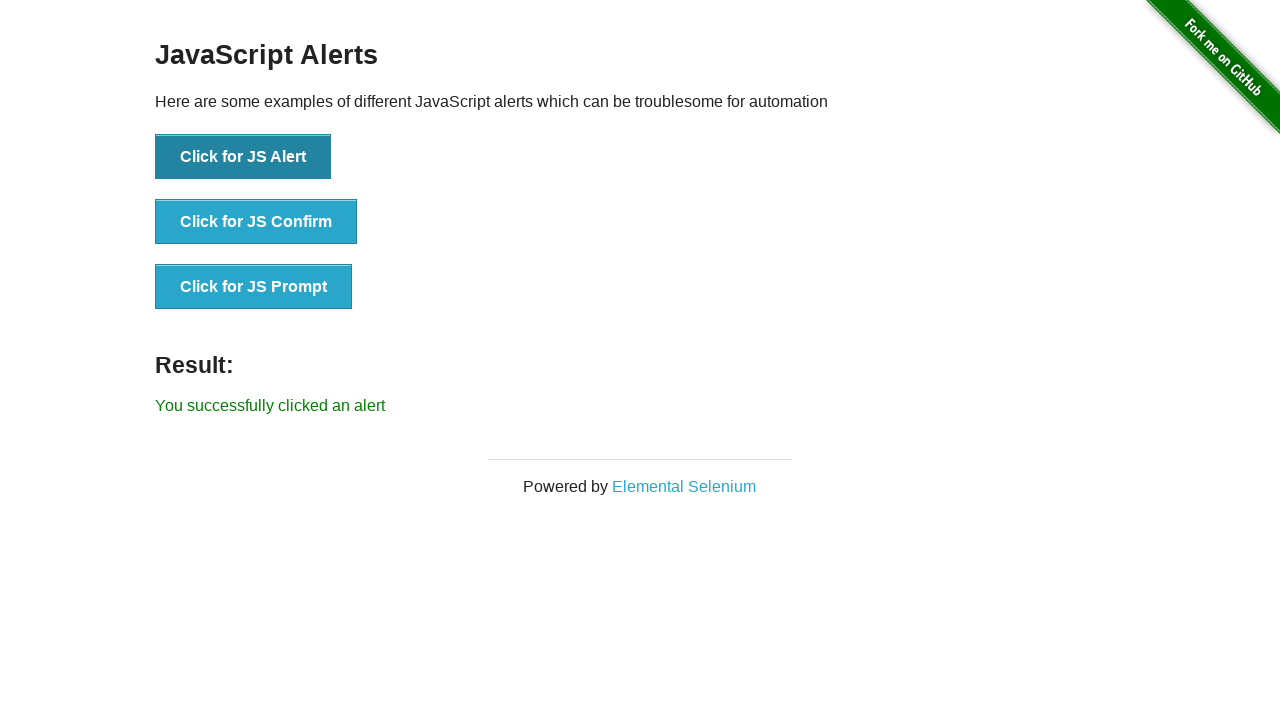

Clicked on result element to trigger unhandled alert behavior at (640, 406) on xpath=//p[@id='result']
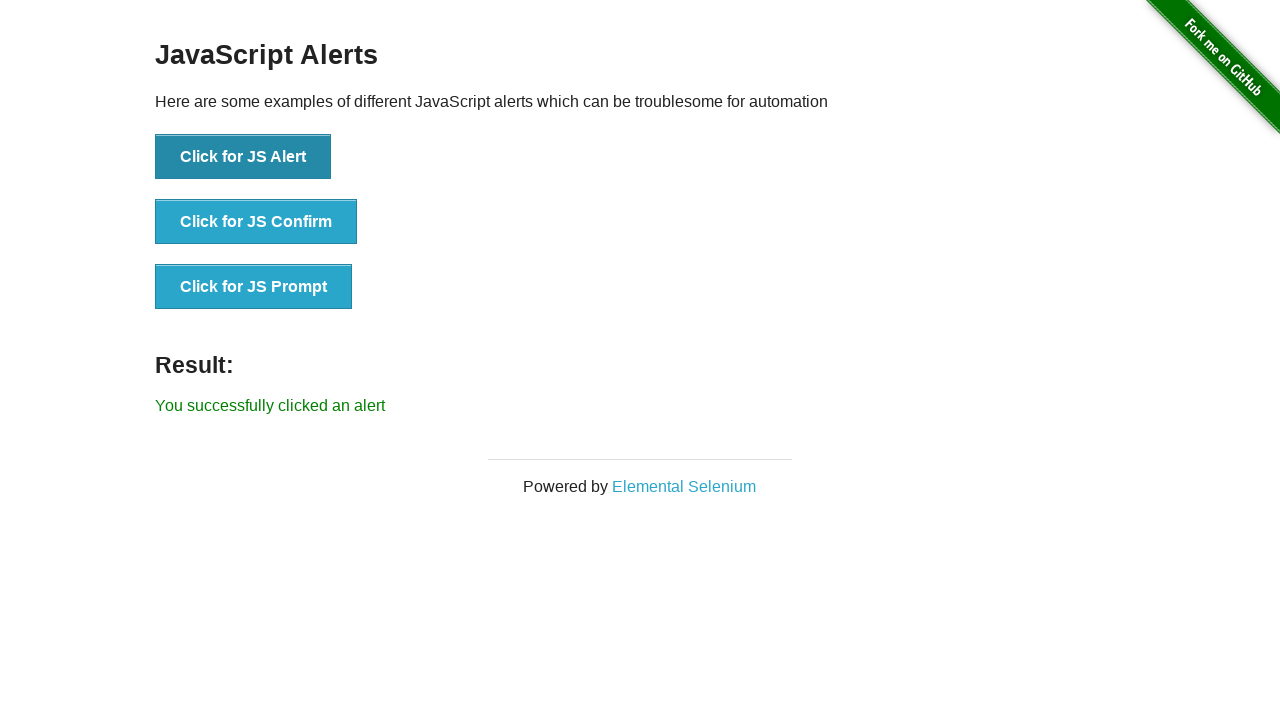

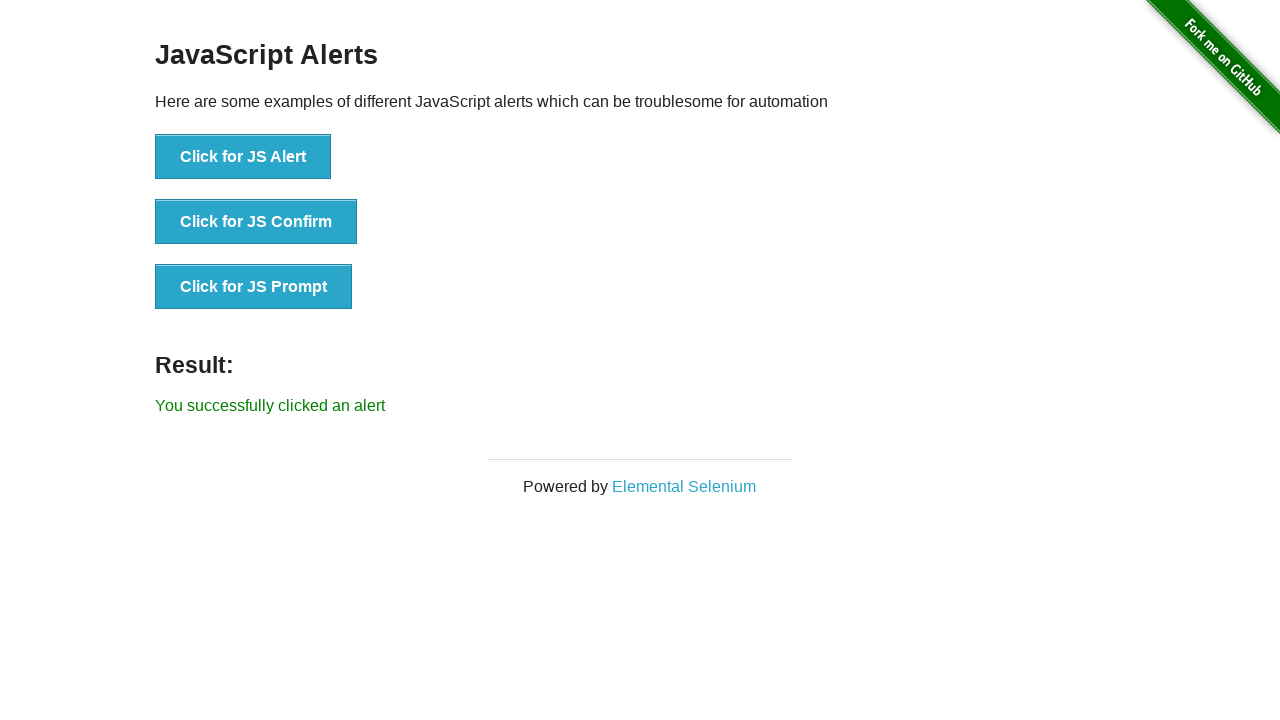